Tests handling of a JavaScript alert dialog by clicking a button that triggers an alert and accepting it.

Starting URL: https://testautomationpractice.blogspot.com/

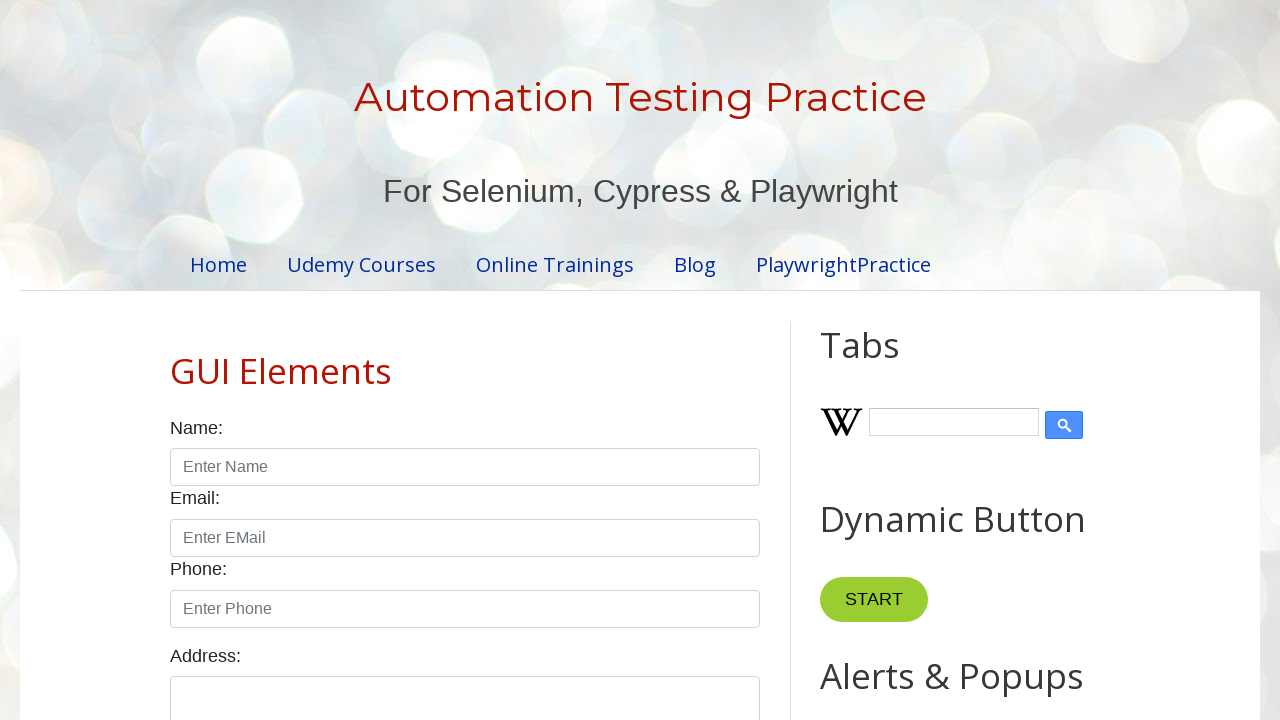

Set up dialog handler to accept alerts
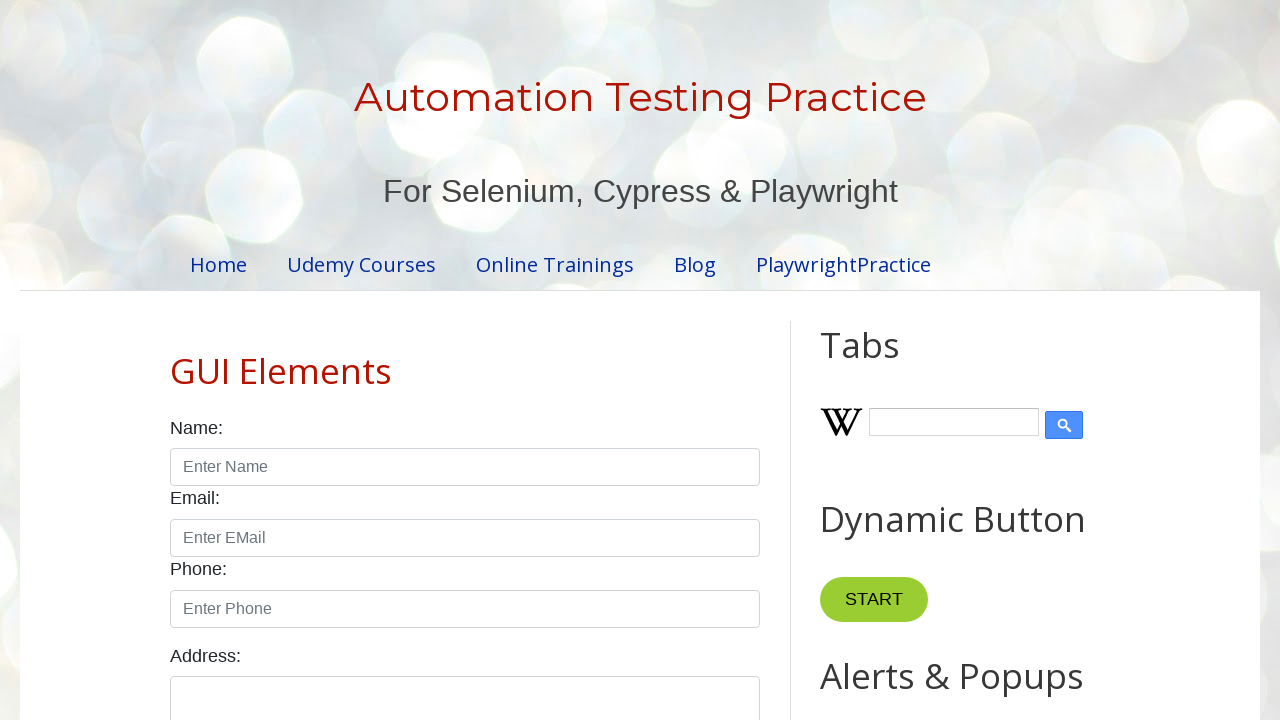

Clicked the alert button to trigger the dialog at (888, 361) on xpath=//button[@id="alertBtn"]
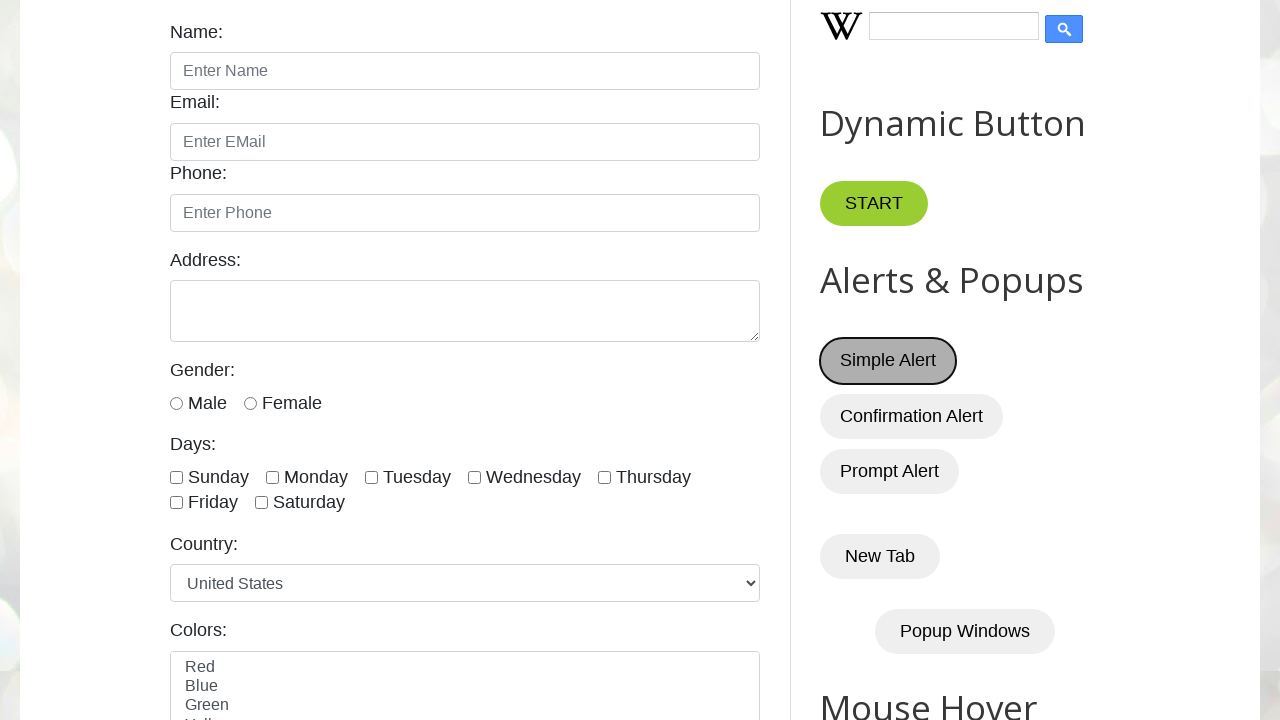

Waited for alert dialog to be handled
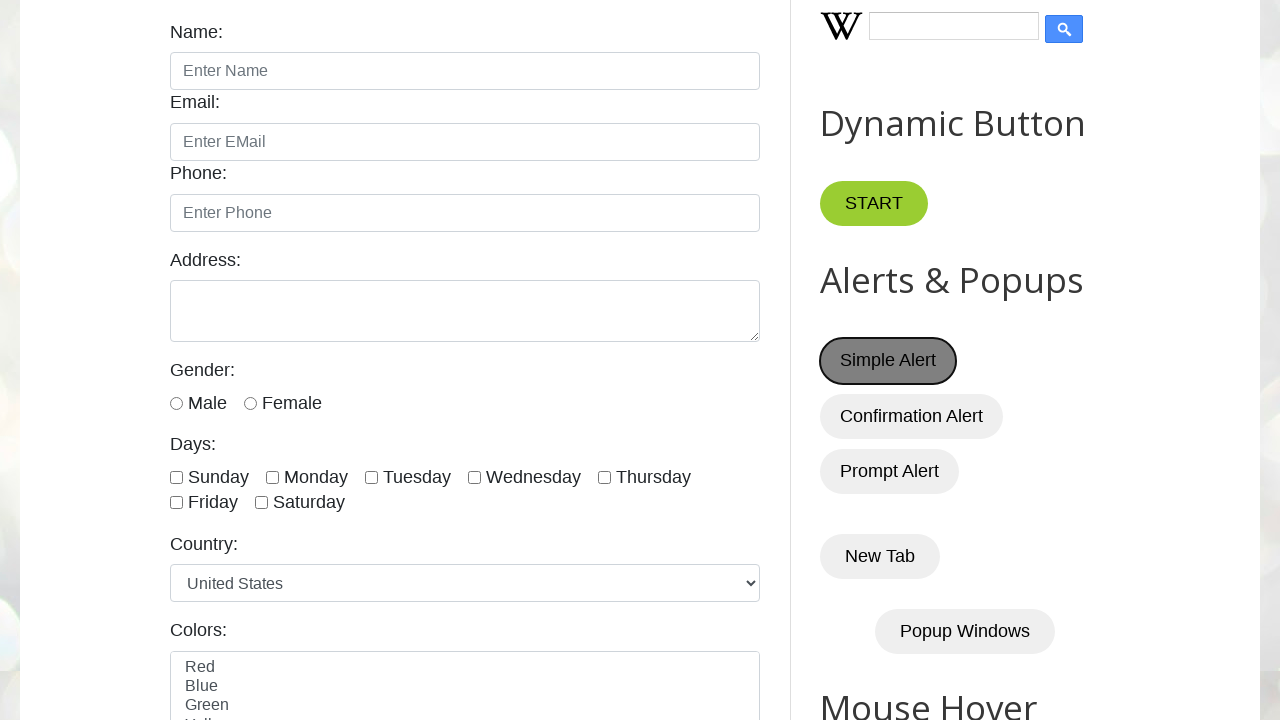

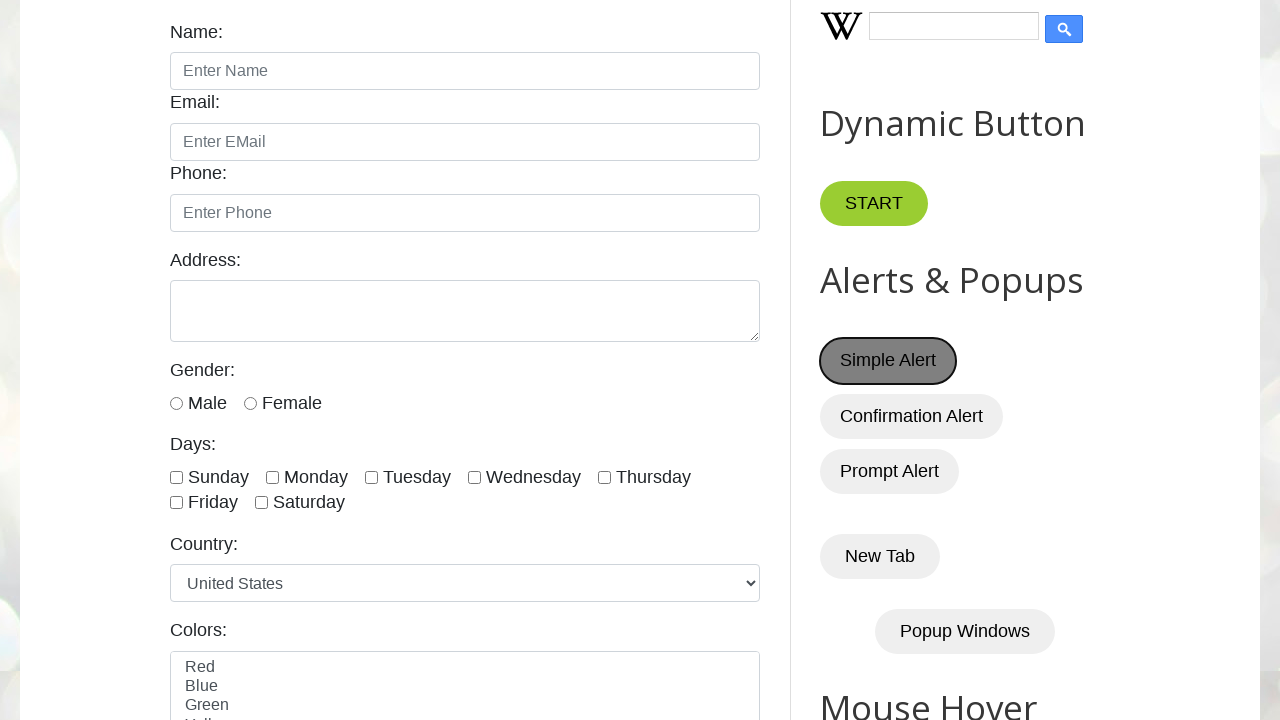